Tests the crontab.guru random expression generator by clicking the random button multiple times and verifying that the crontab time input and human-readable description elements update with new values.

Starting URL: https://crontab.guru

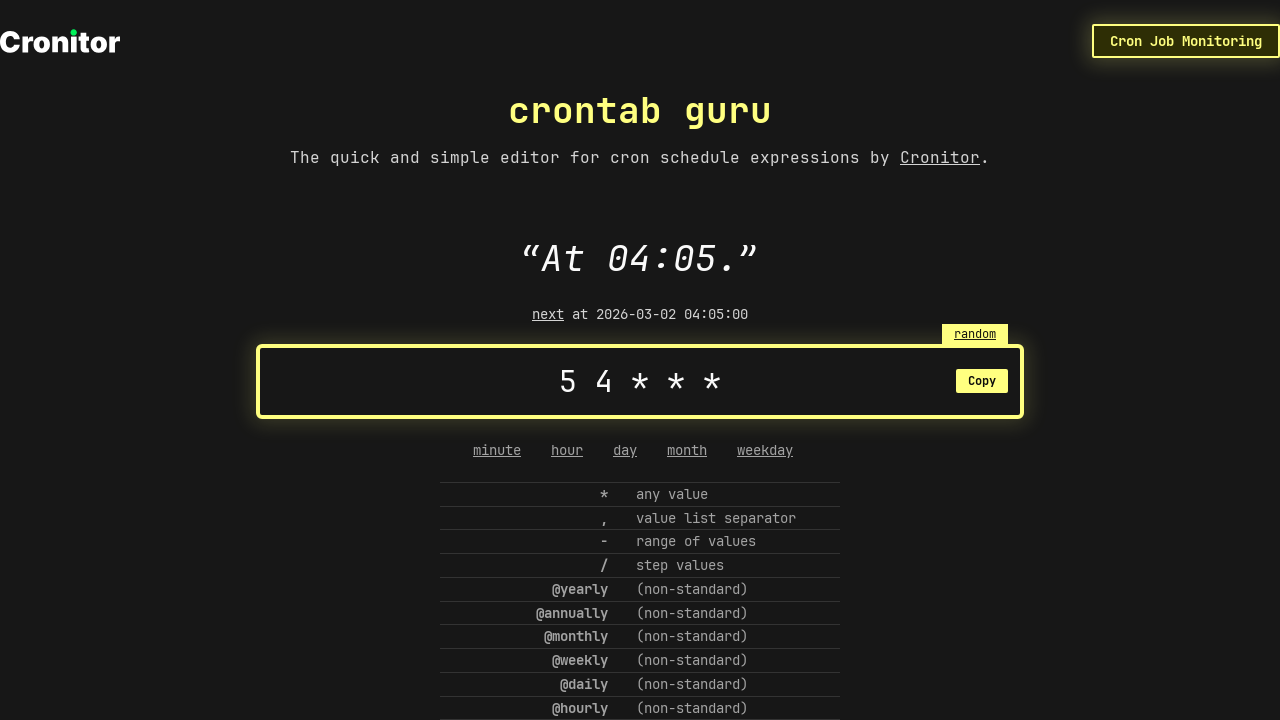

Random button became visible
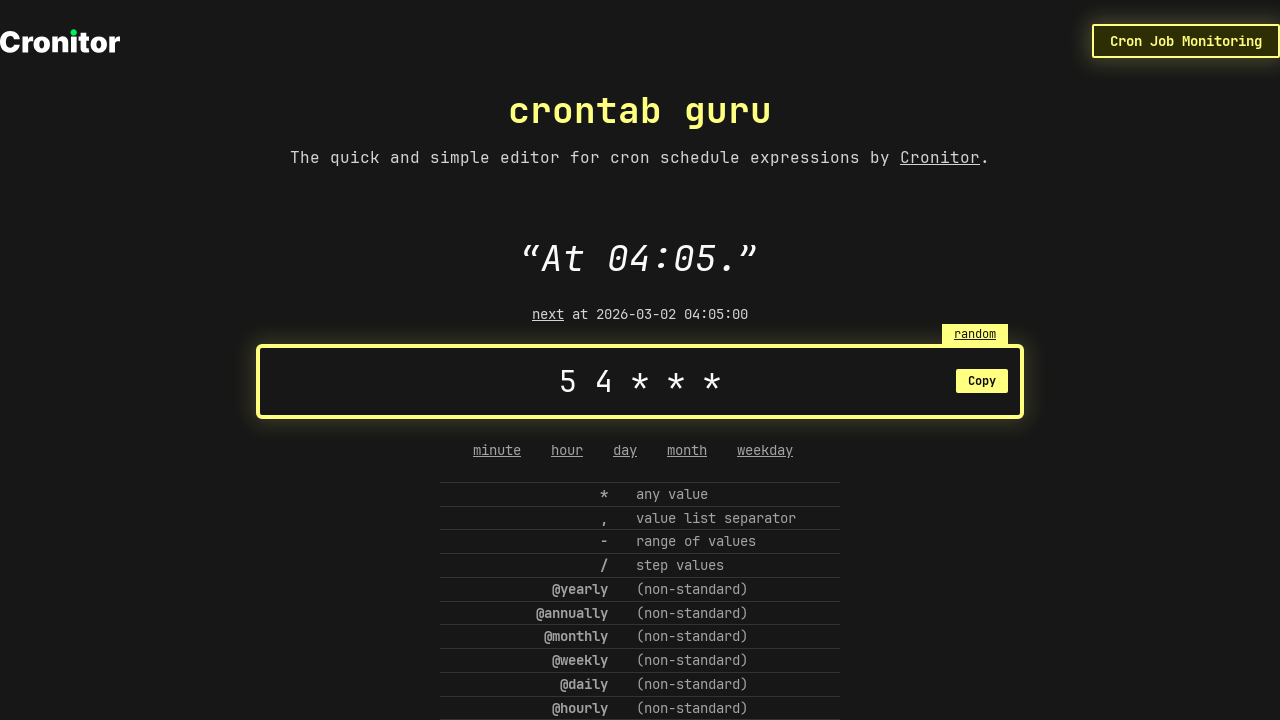

Clicked random button to generate first crontab expression at (975, 334) on xpath=//*[contains(text(), 'random')]
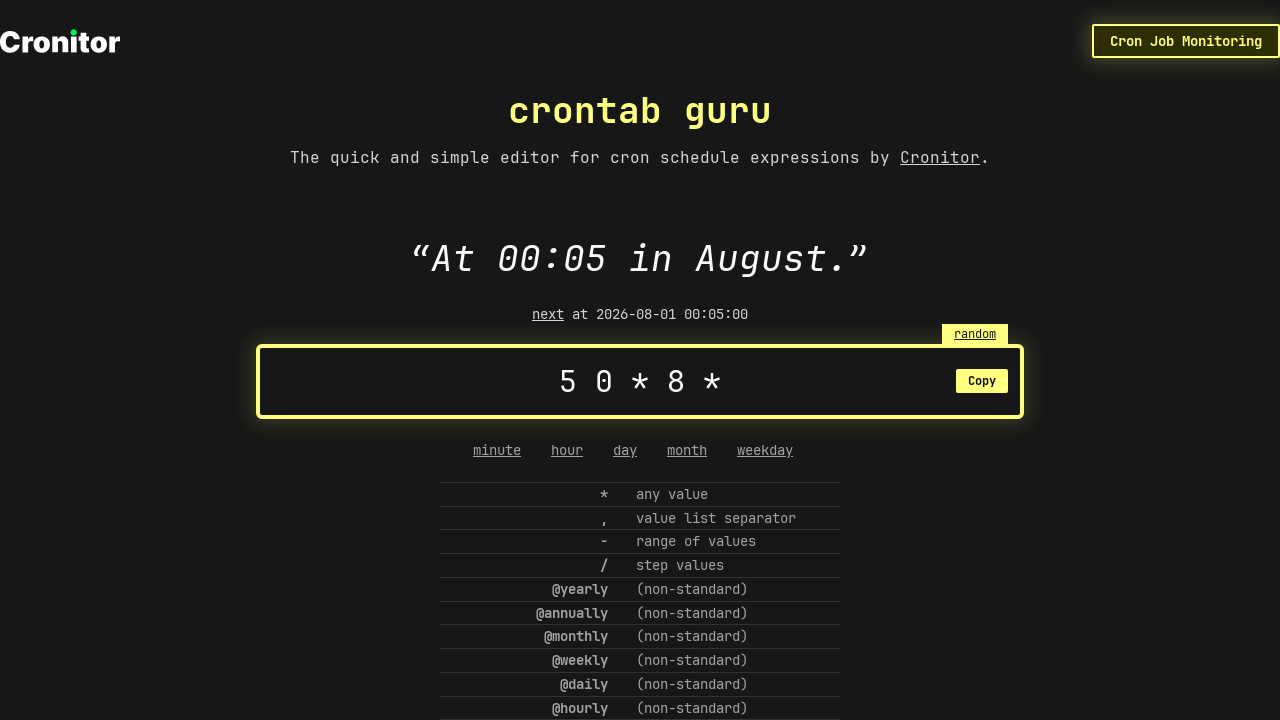

Crontab input field populated
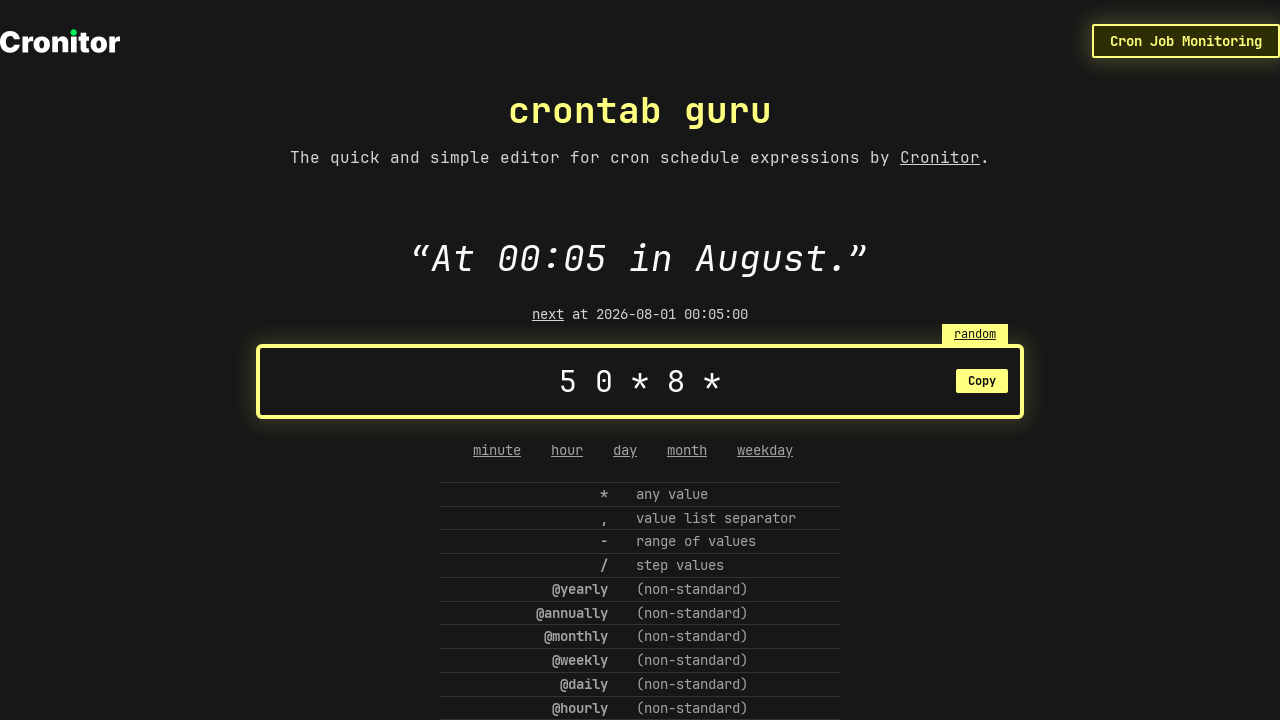

Crontab input element is visible
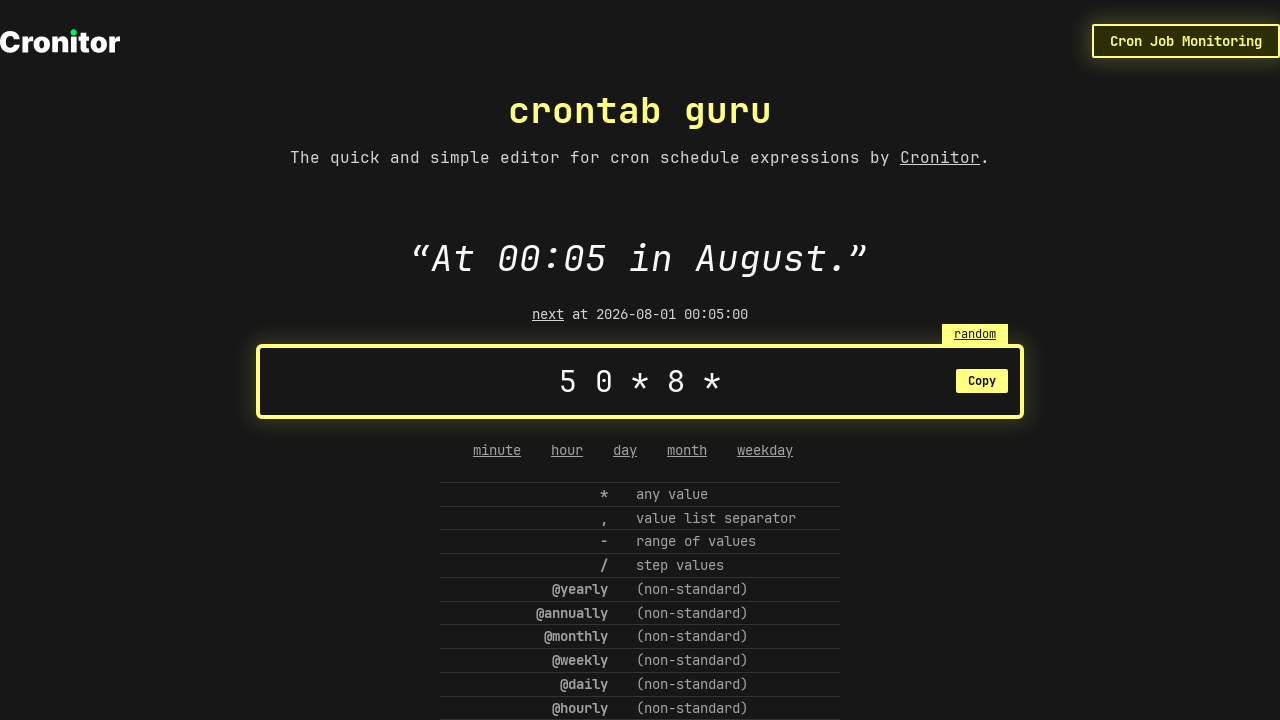

Human-readable description element is visible
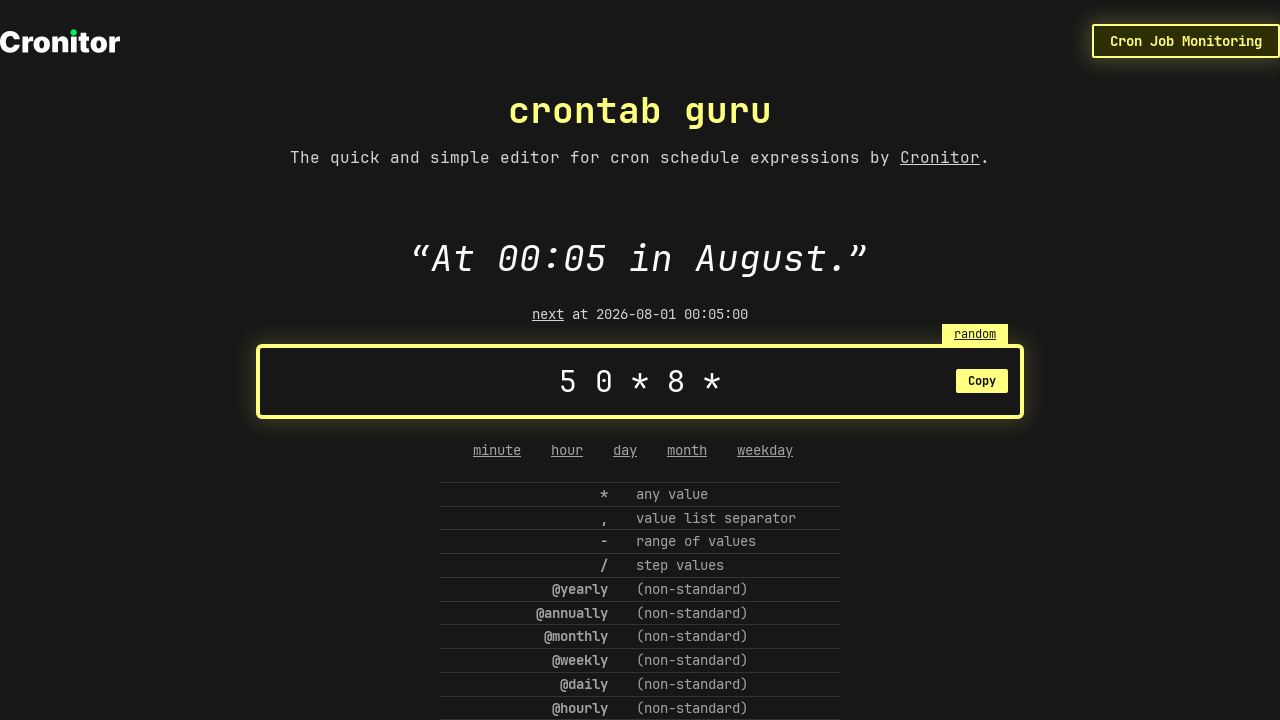

Clicked random button second time at (975, 334) on xpath=//*[contains(text(), 'random')]
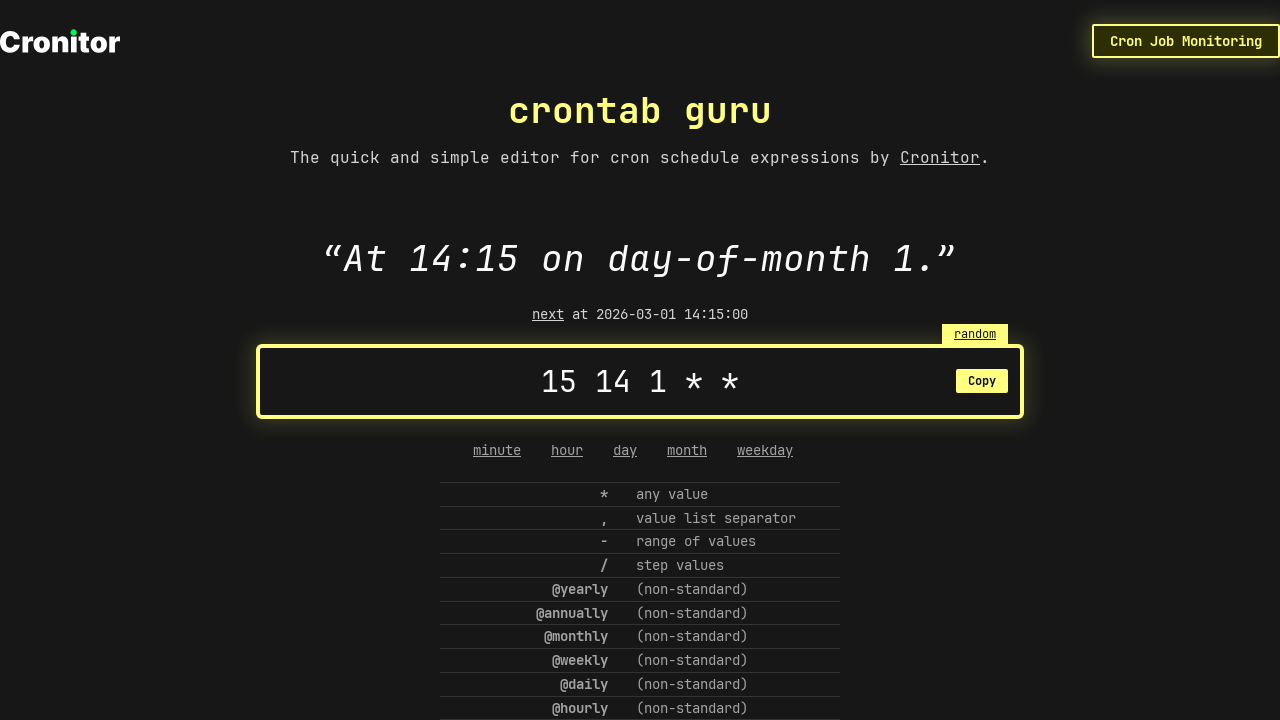

Waited 200ms for expression to update
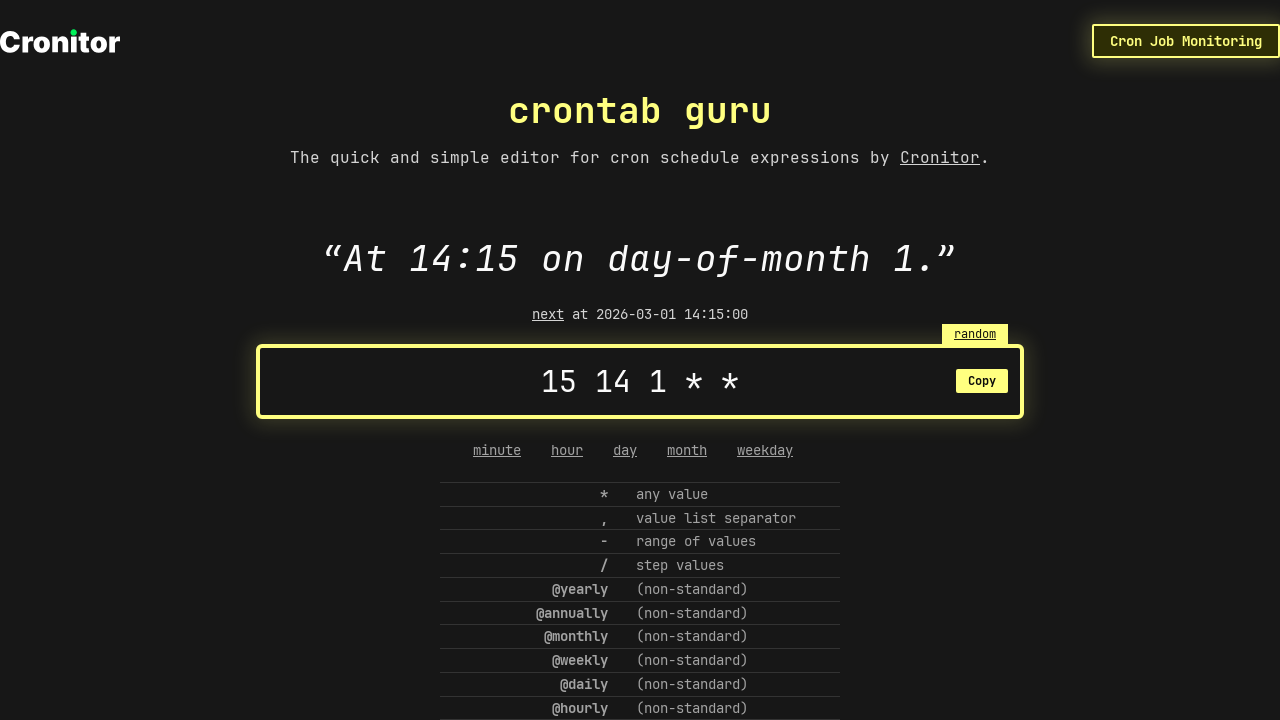

Clicked random button third time at (975, 334) on xpath=//*[contains(text(), 'random')]
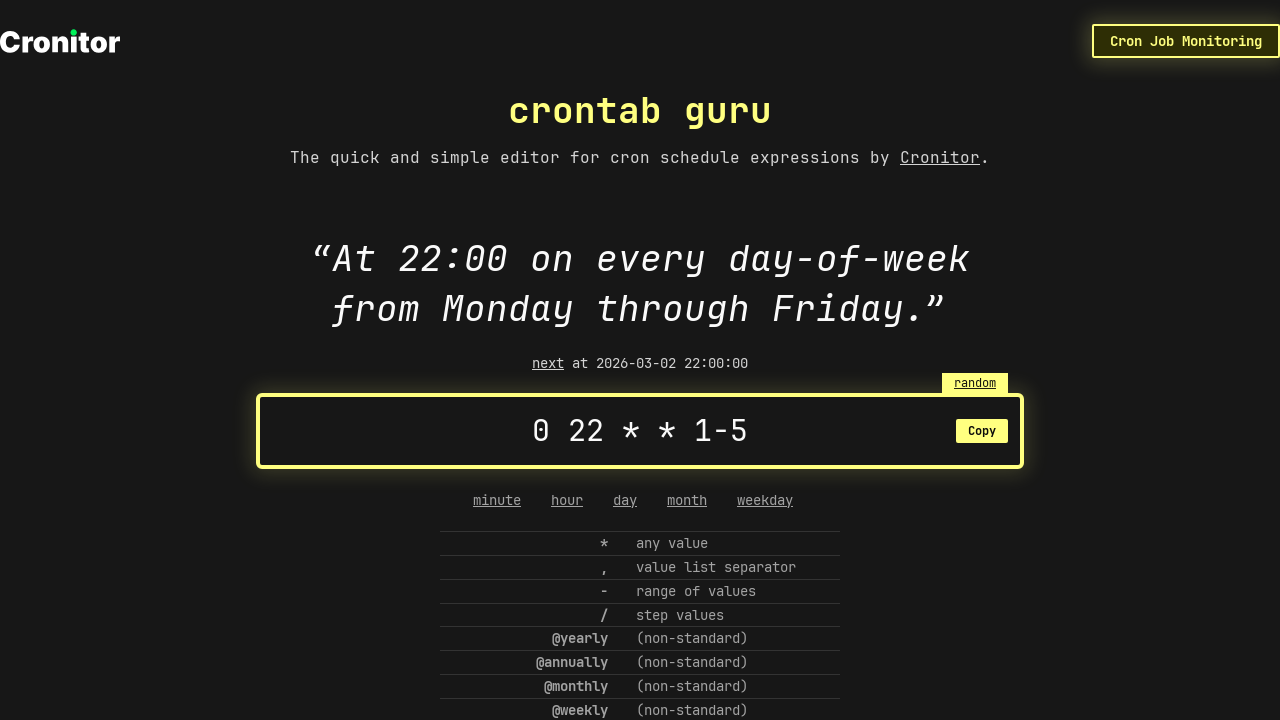

Waited 200ms for expression to update
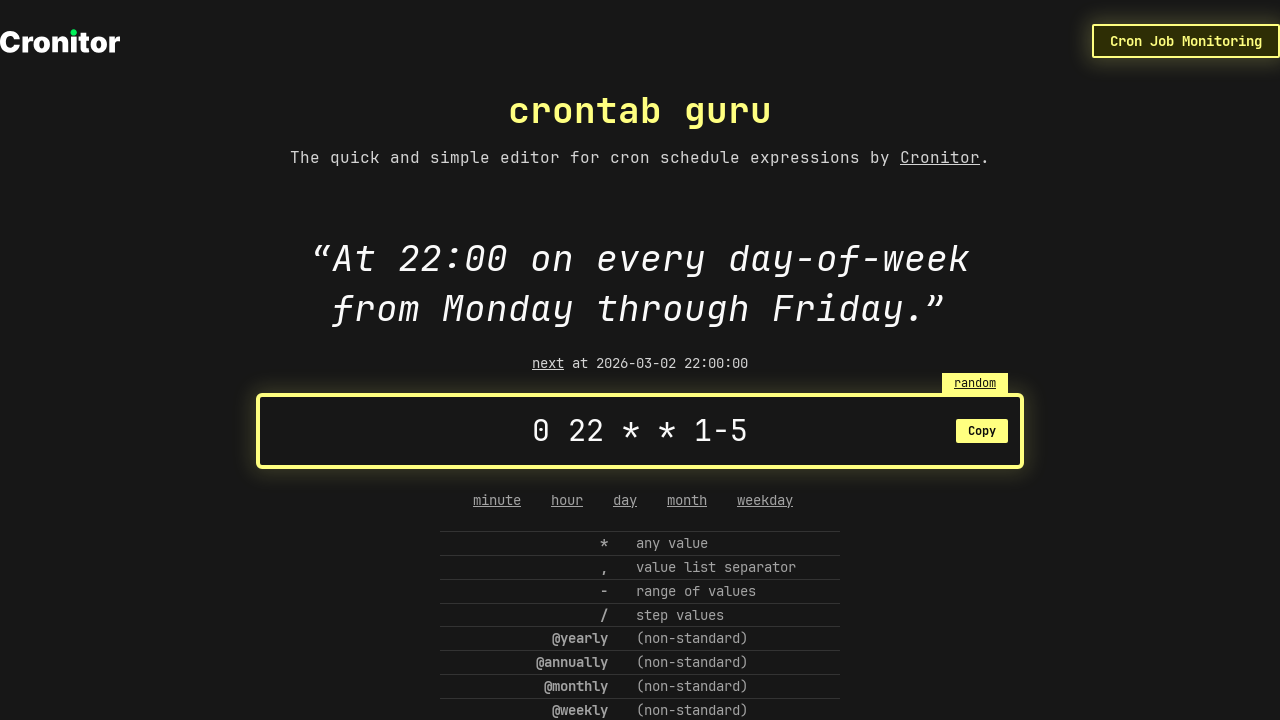

Clicked random button fourth time at (975, 383) on xpath=//*[contains(text(), 'random')]
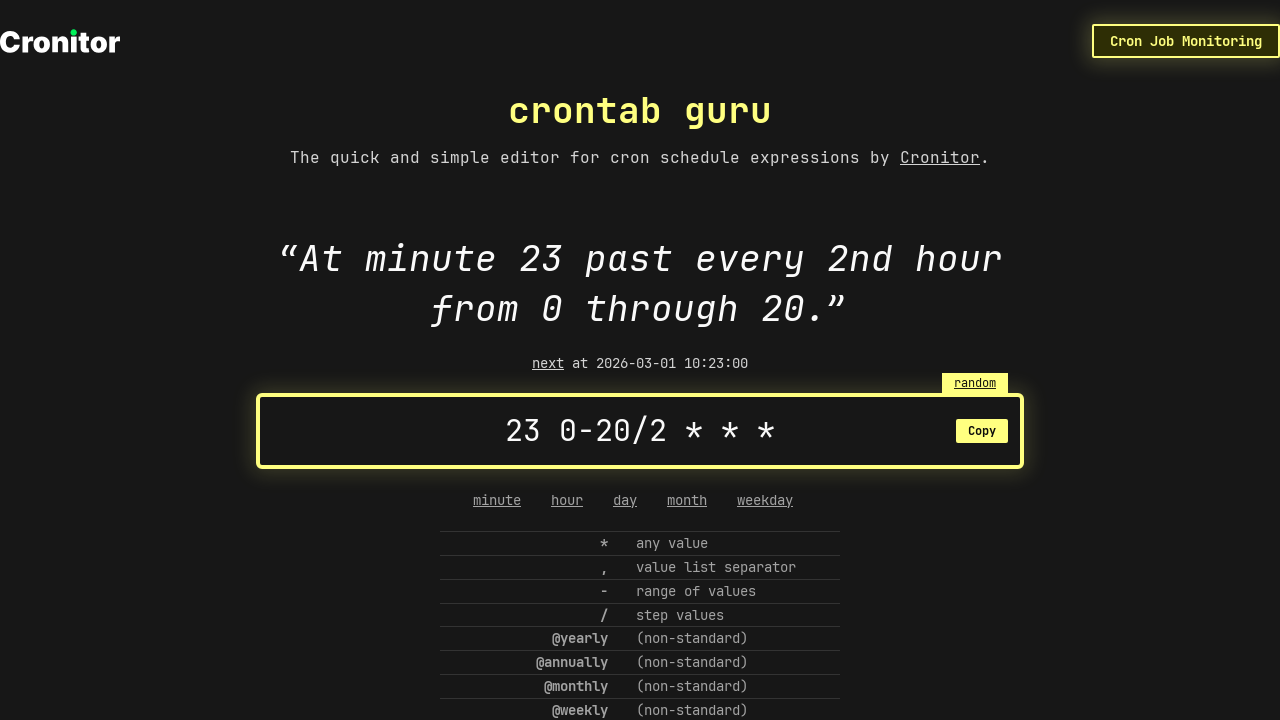

Crontab input element still visible after multiple clicks
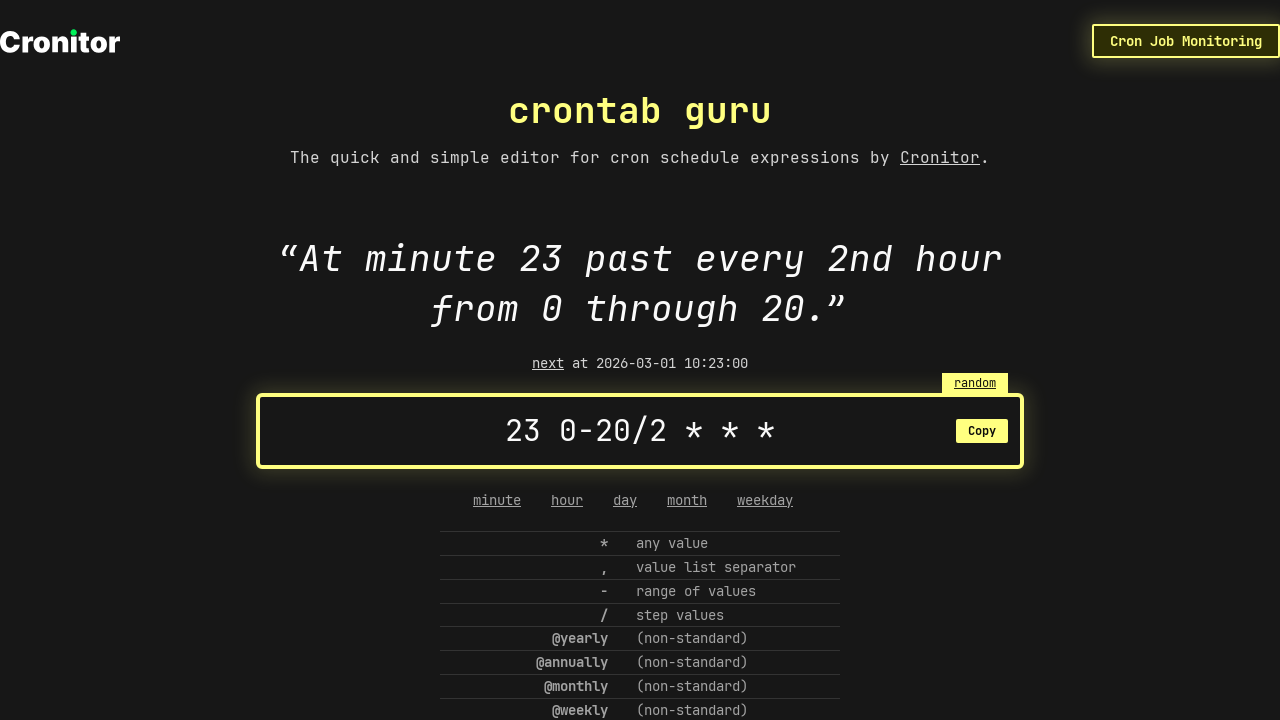

Human-readable description element still visible after multiple clicks
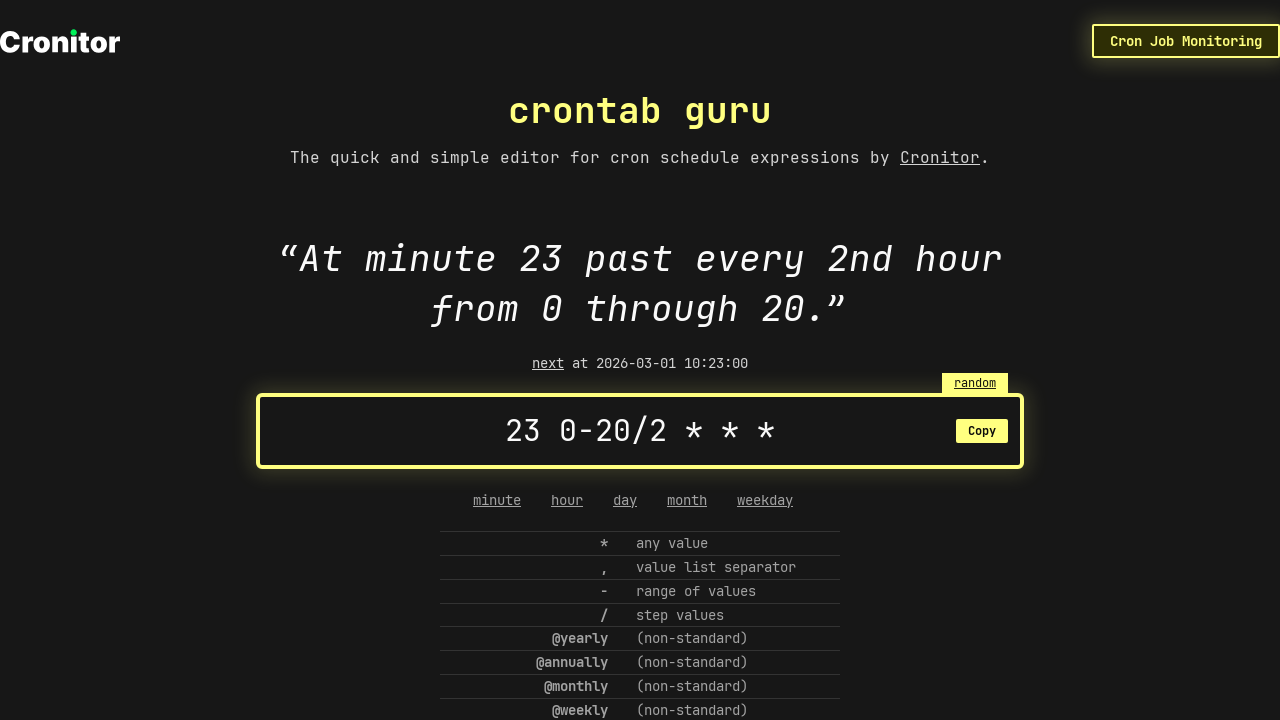

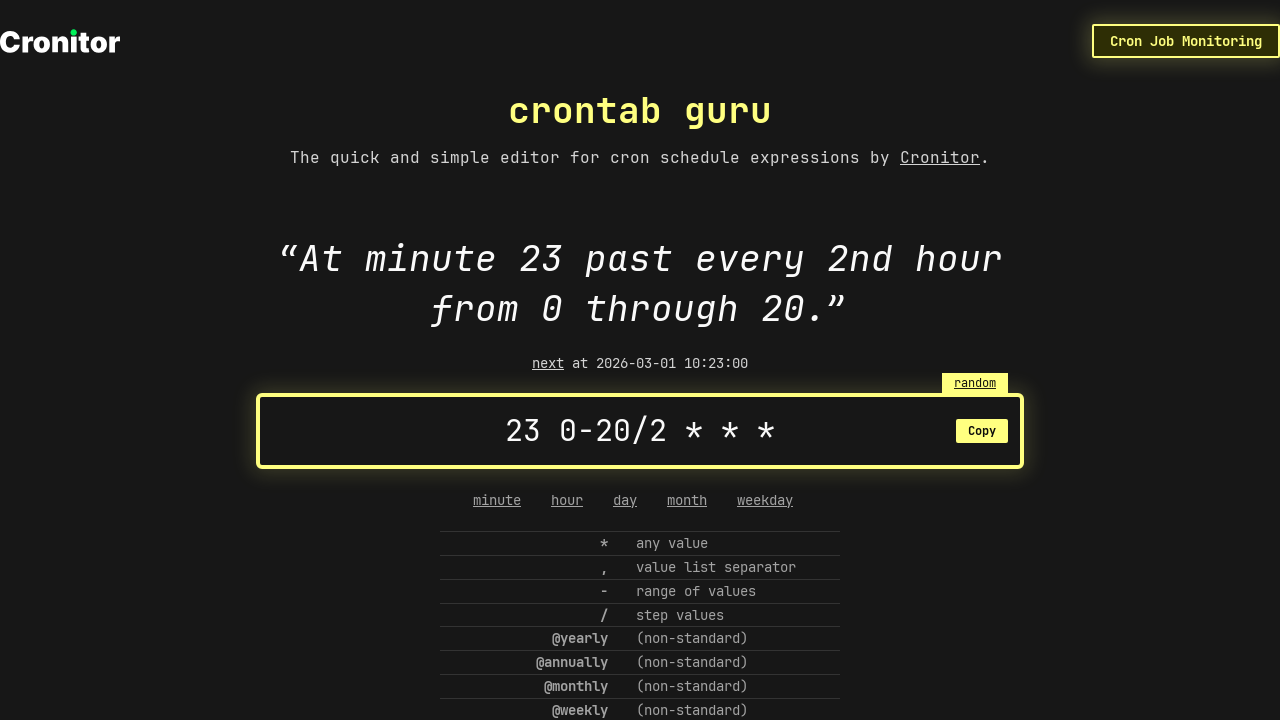